Tests checkbox functionality by toggling a checkbox on and off, and counts the total number of checkboxes on the page

Starting URL: https://rahulshettyacademy.com/AutomationPractice/

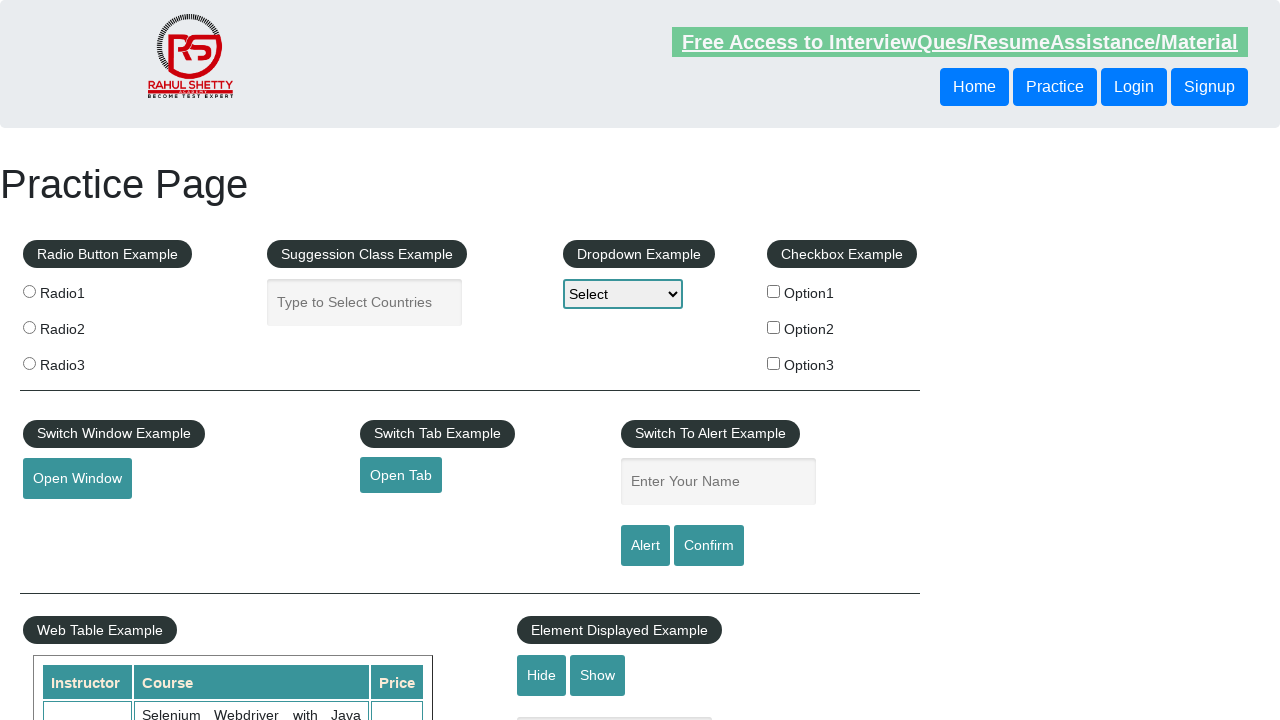

Checked initial state of checkbox #checkBoxOption1
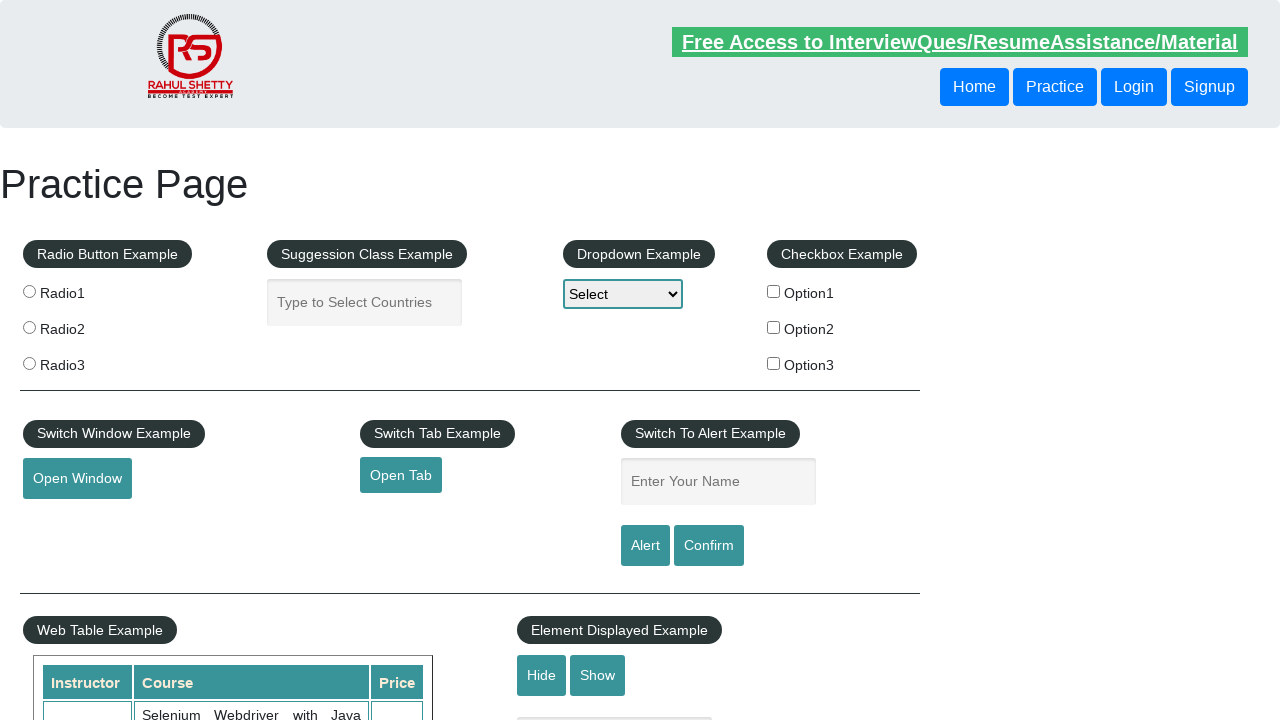

Clicked checkbox #checkBoxOption1 to toggle on at (774, 291) on #checkBoxOption1
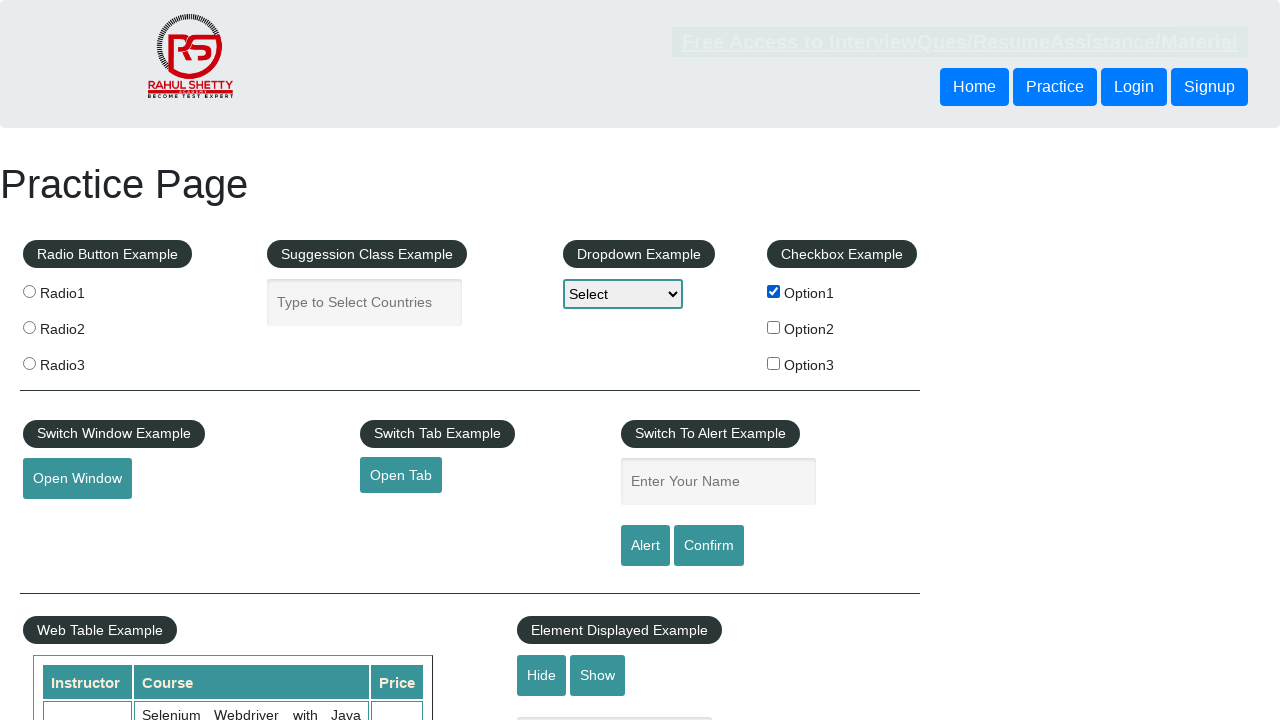

Verified checkbox #checkBoxOption1 is now checked
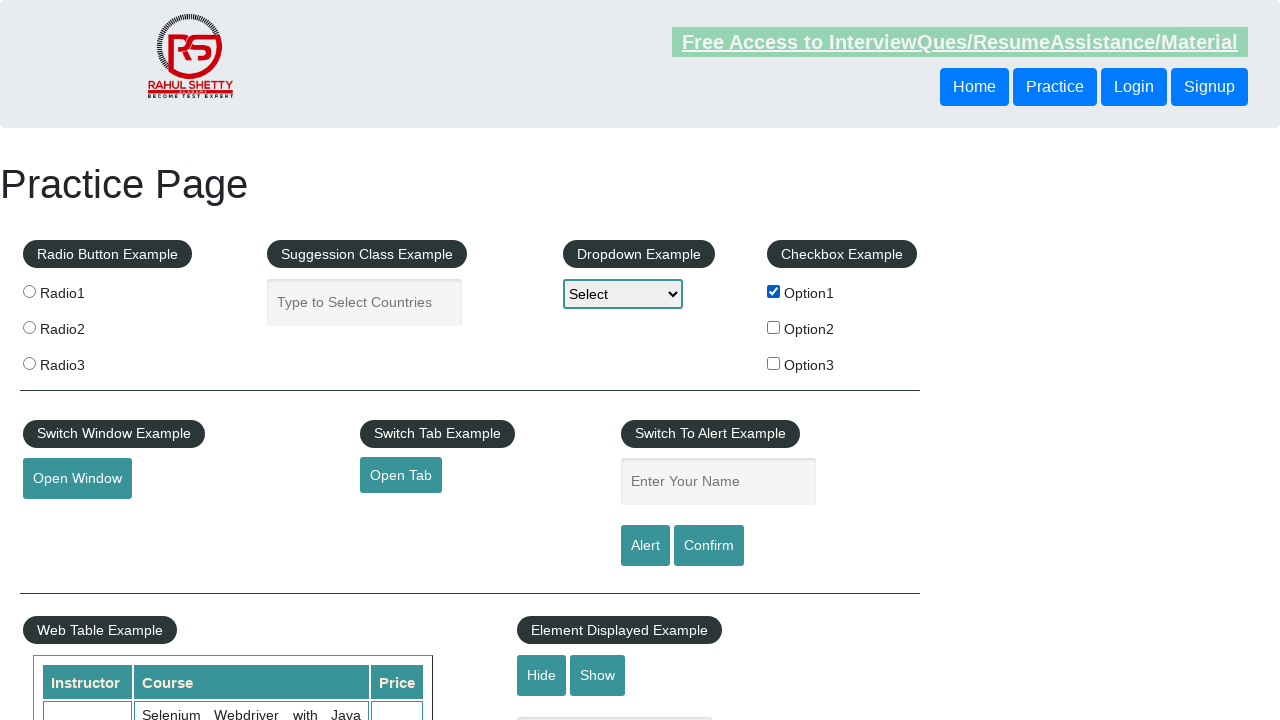

Clicked checkbox #checkBoxOption1 to toggle off at (774, 291) on #checkBoxOption1
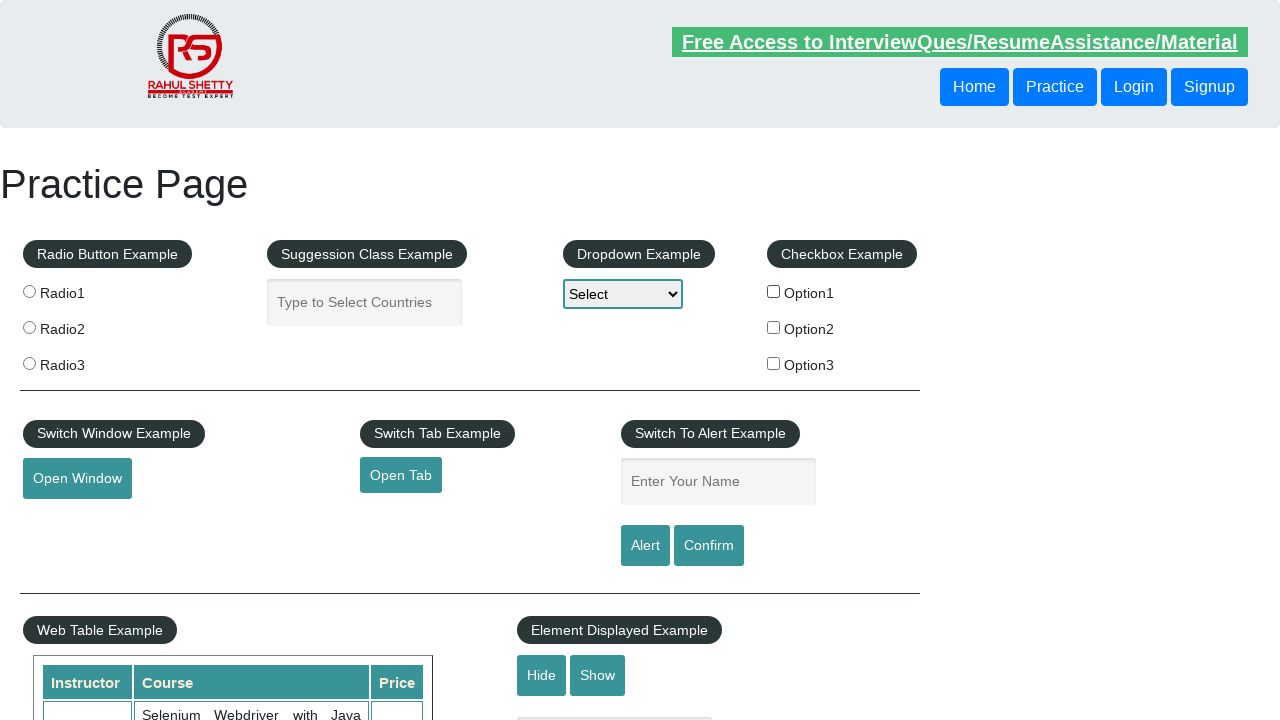

Verified checkbox #checkBoxOption1 is now unchecked
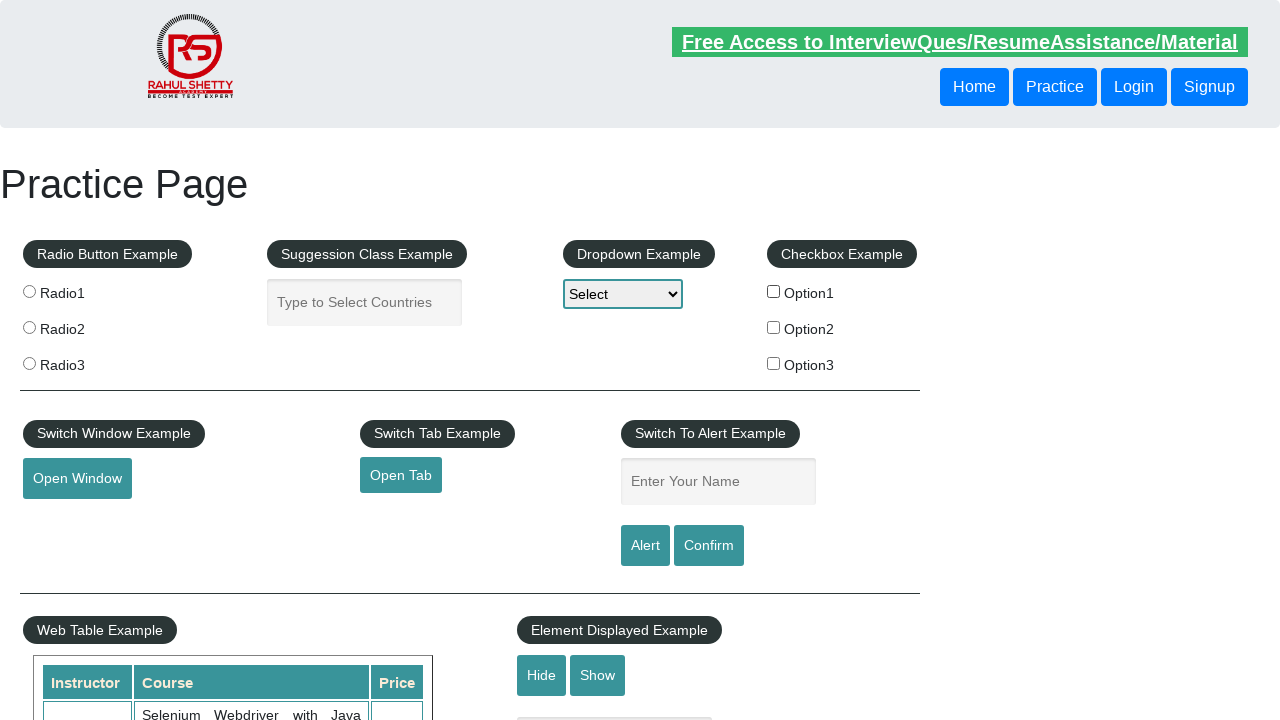

Located all checkboxes on the page
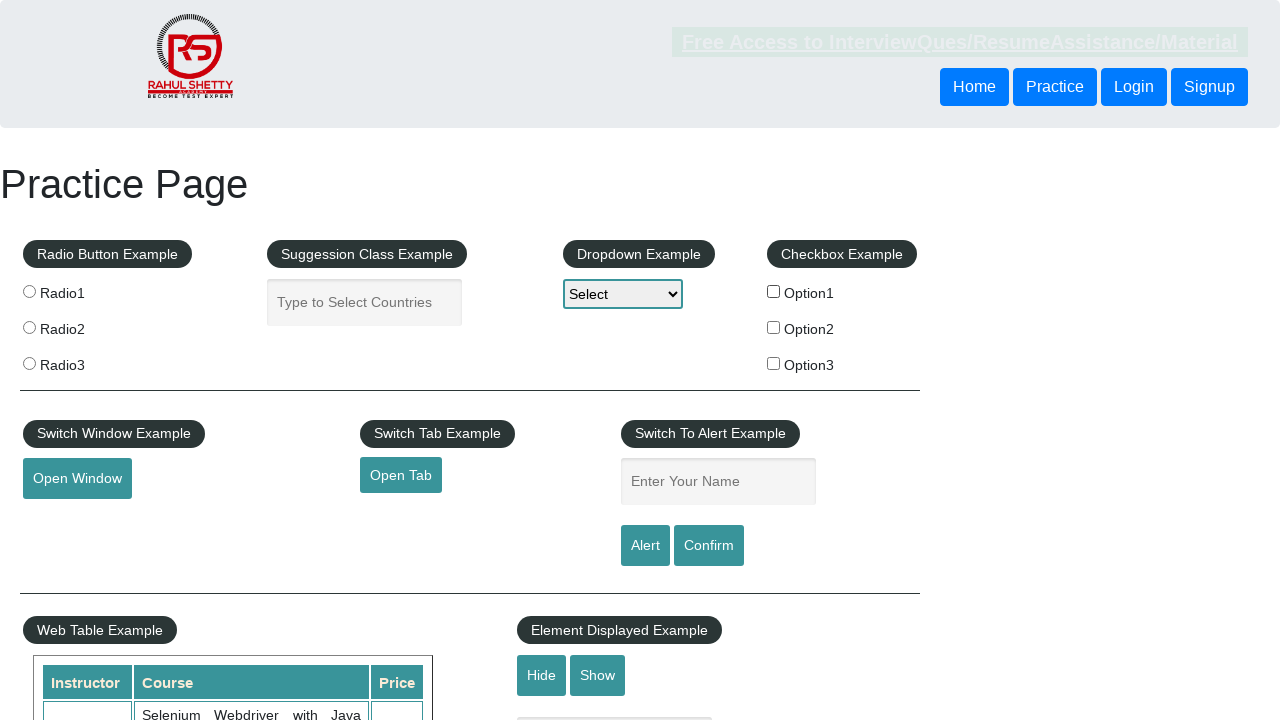

Counted total of 3 checkboxes on the page
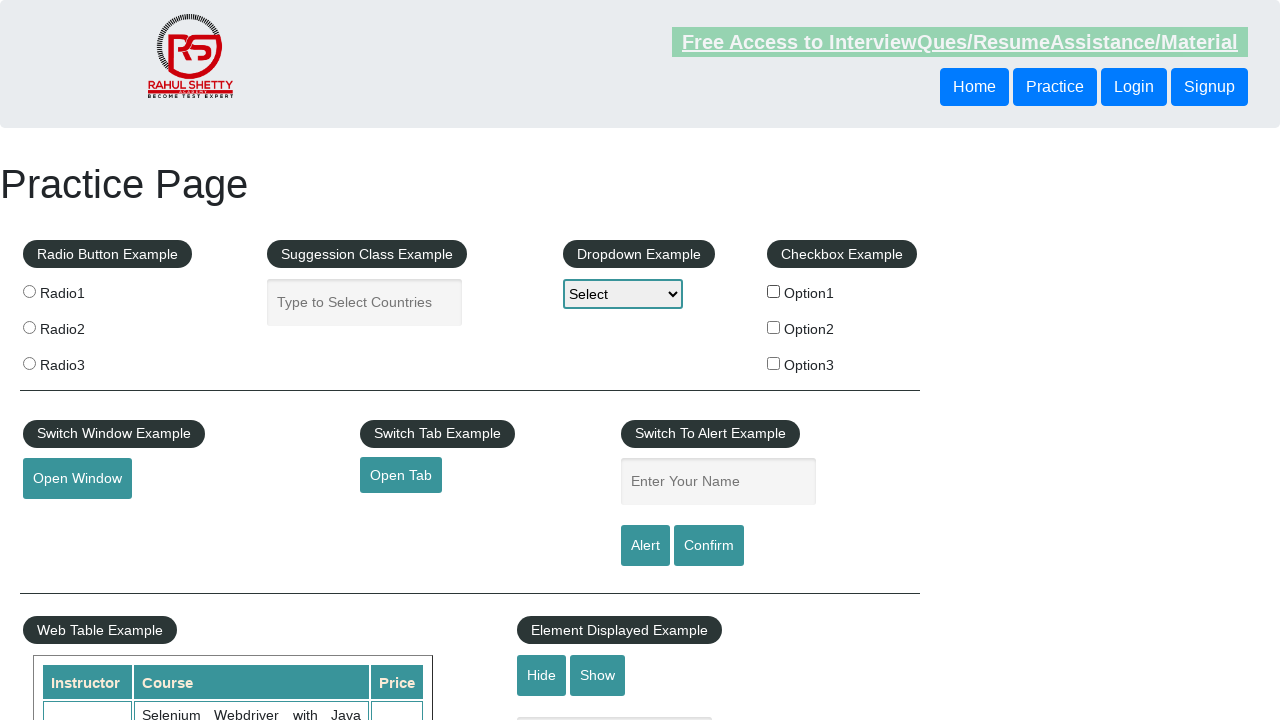

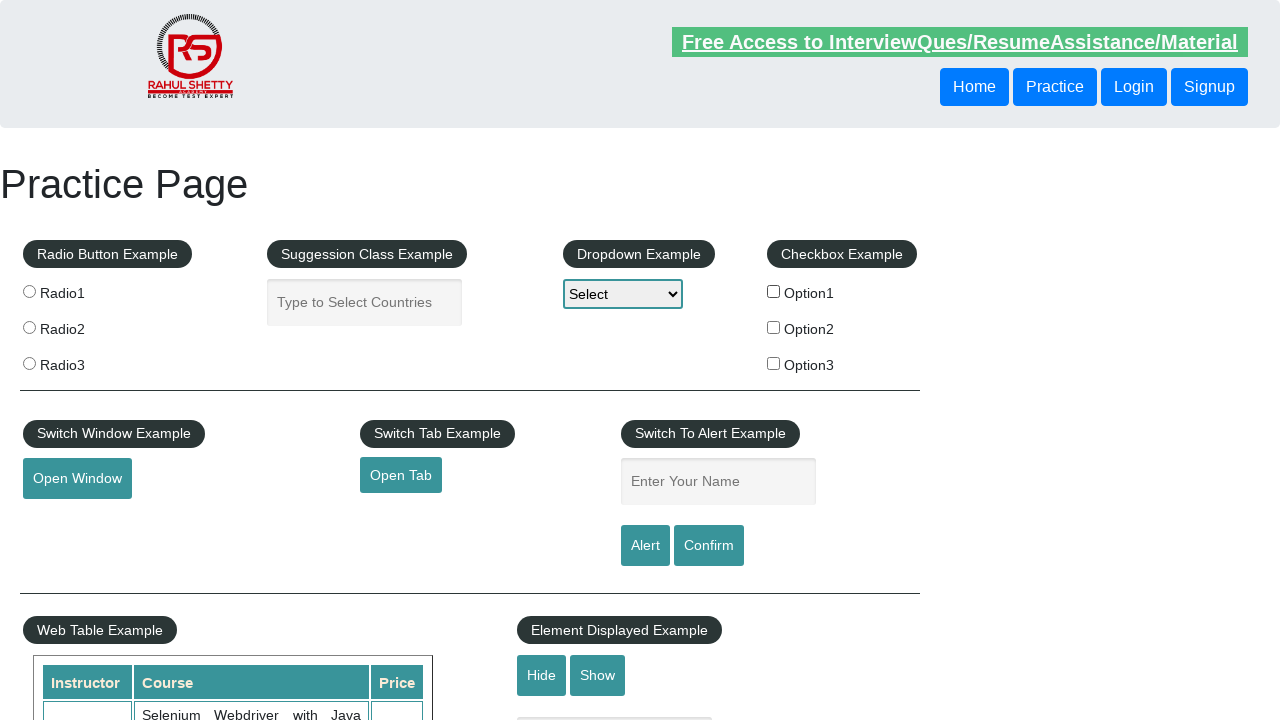